Tests the store page by selecting Spanish language, choosing the Iberia server from a dropdown, and sorting items by ascending price.

Starting URL: https://metin2alerts.com/store

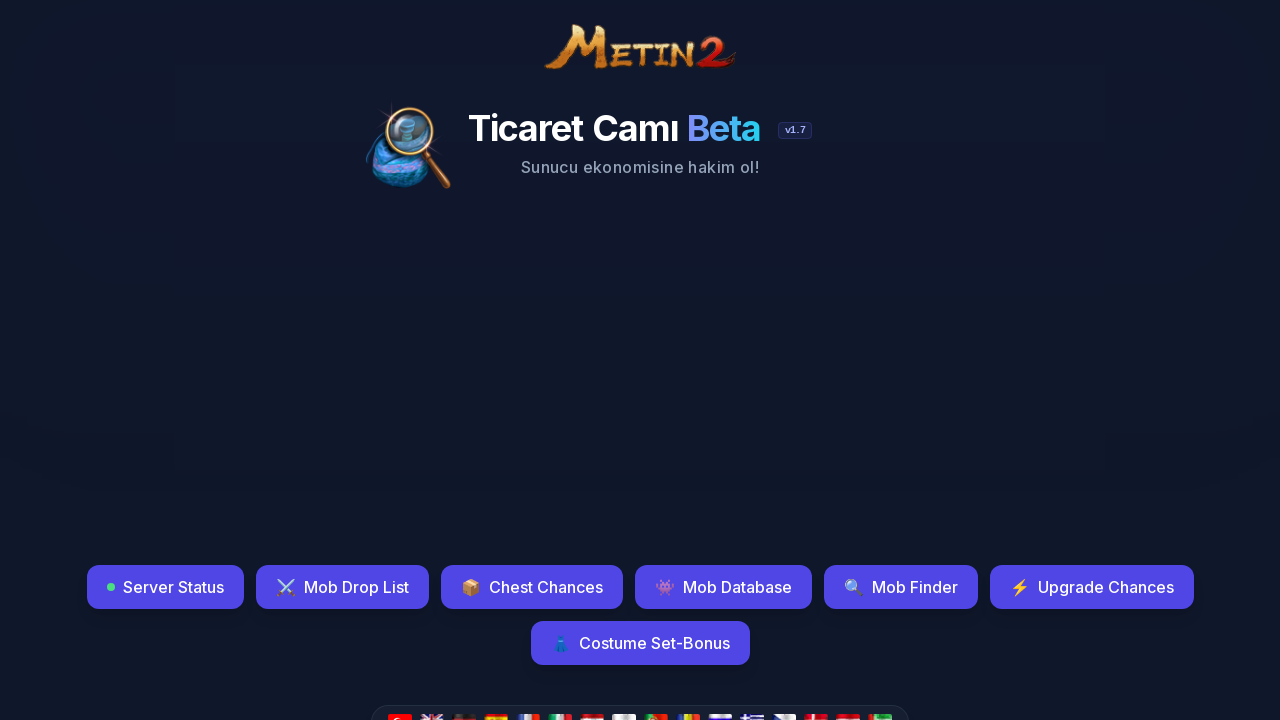

Waited for Spanish flag selector to be available
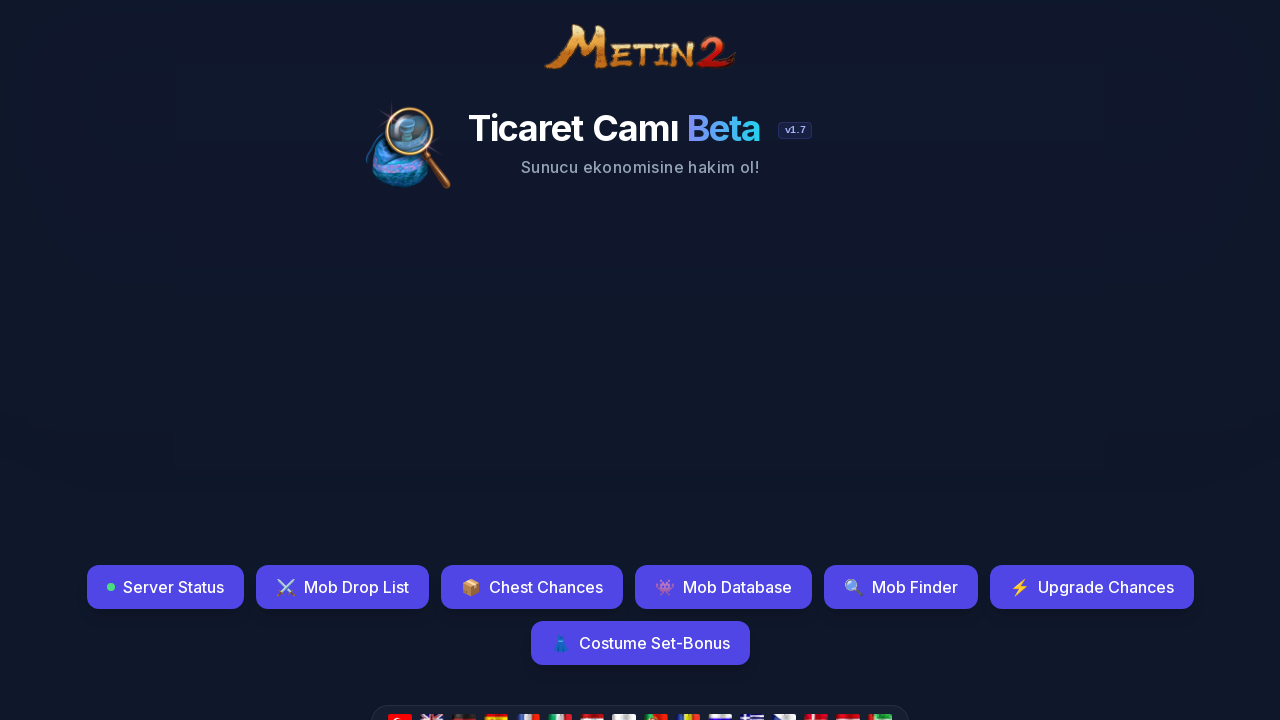

Clicked Spanish flag to select Spanish language at (496, 712) on xpath=//img[@src='country/es.png']
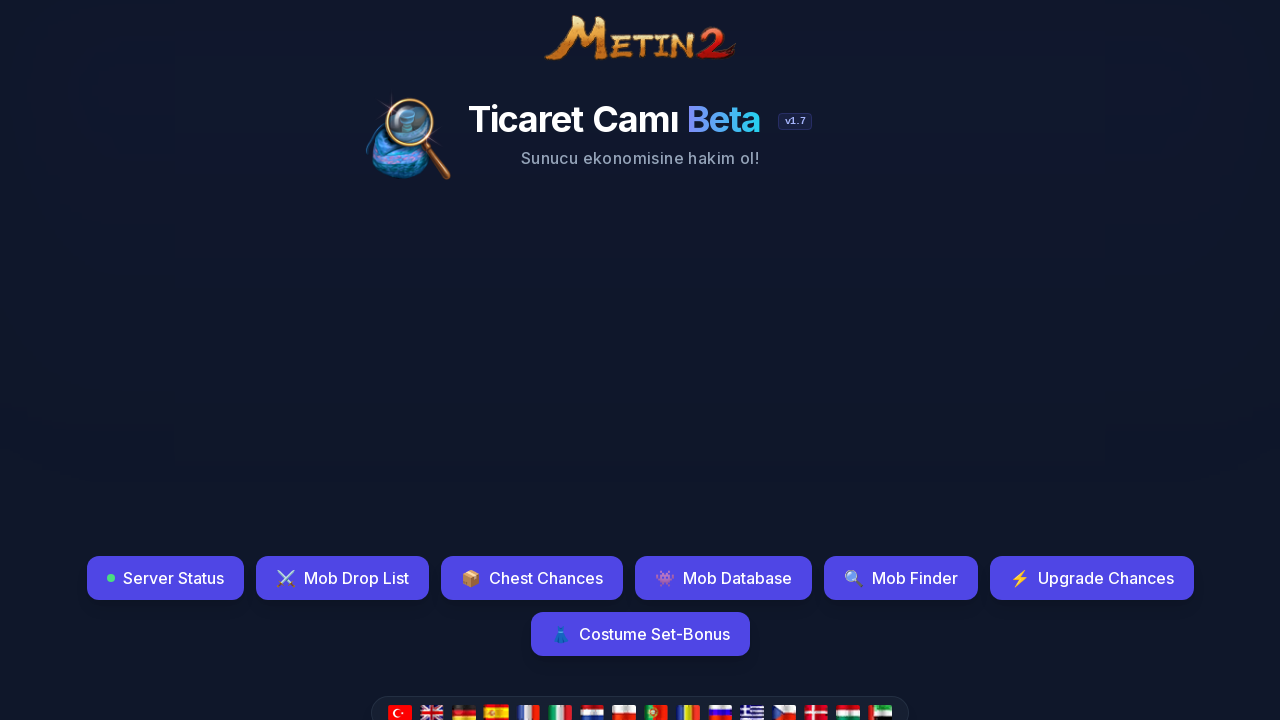

Waited 2 seconds for language change to take effect
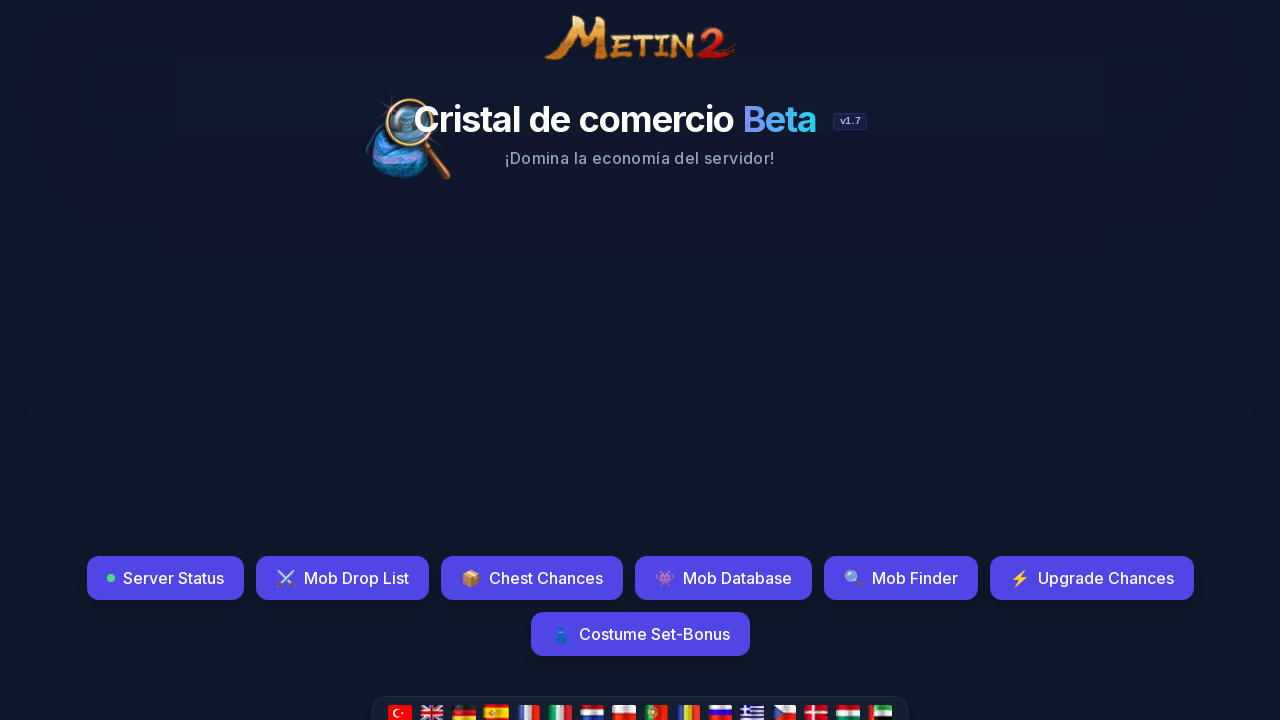

Waited for server dropdown selector to be available
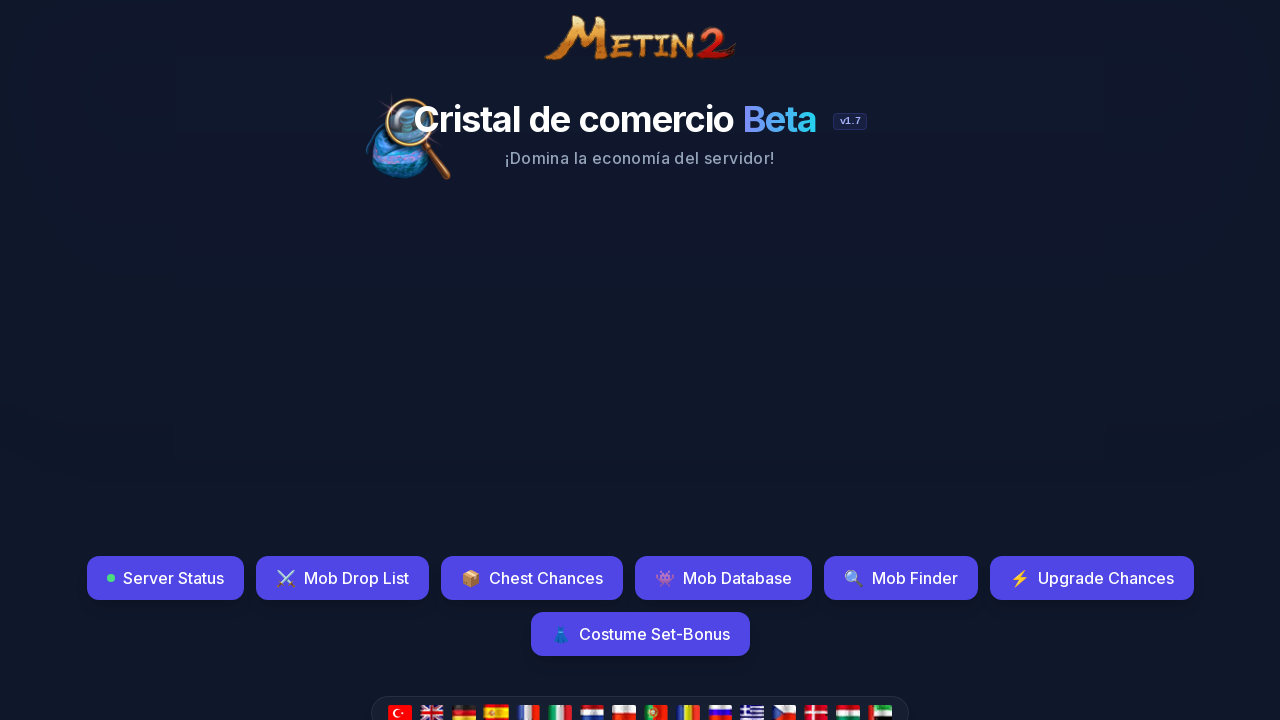

Selected Iberia server (value 506) from dropdown on #server-select
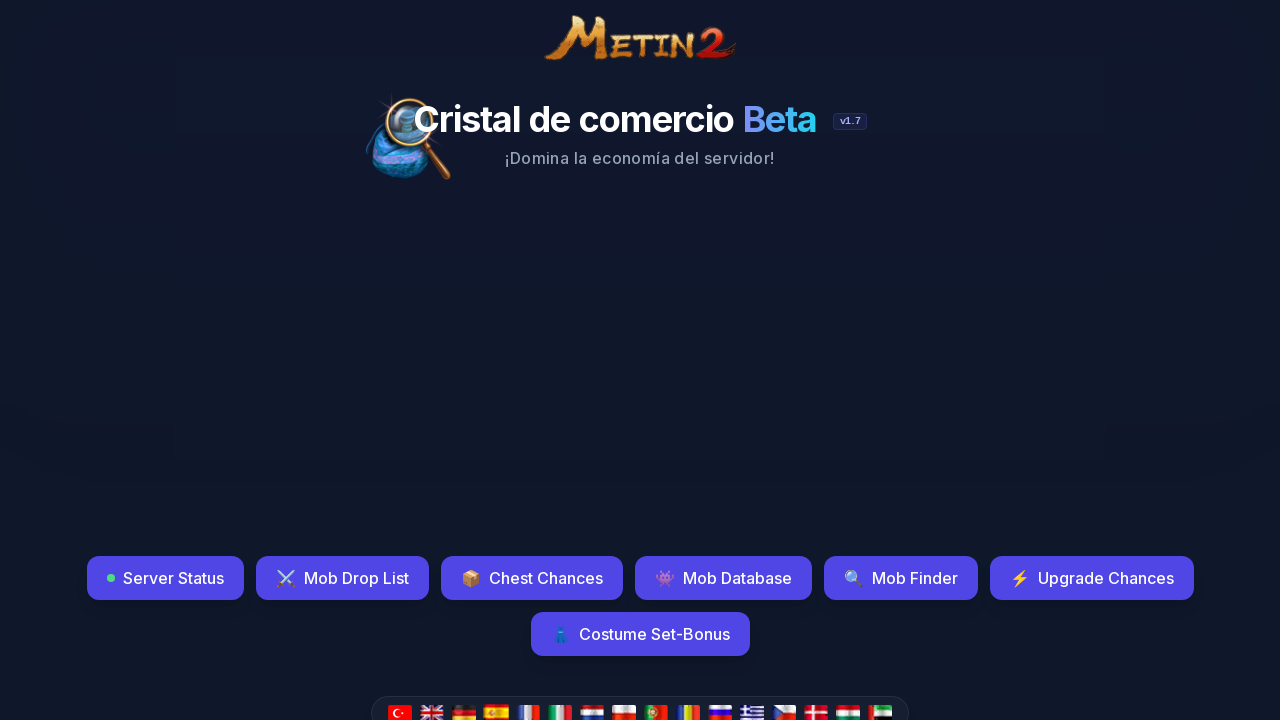

Waited for sort dropdown selector to be available
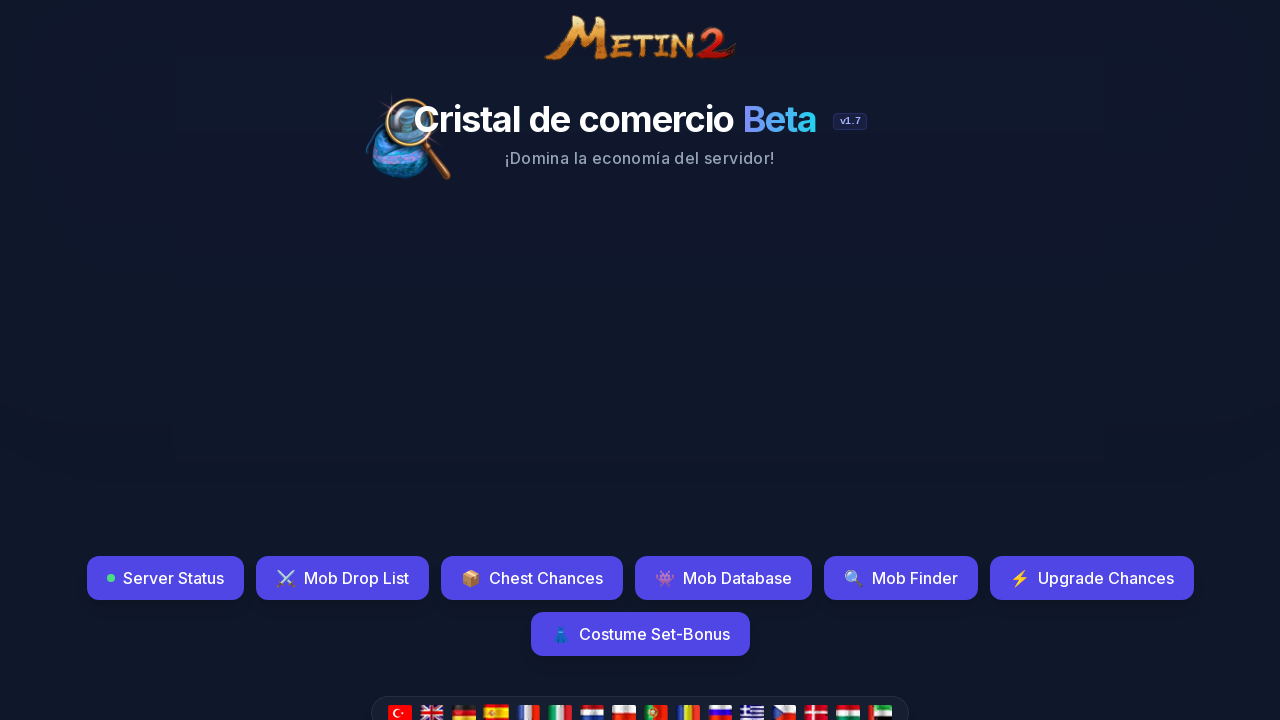

Selected ascending price sort option (fiyat-artan) on #sort-by-select
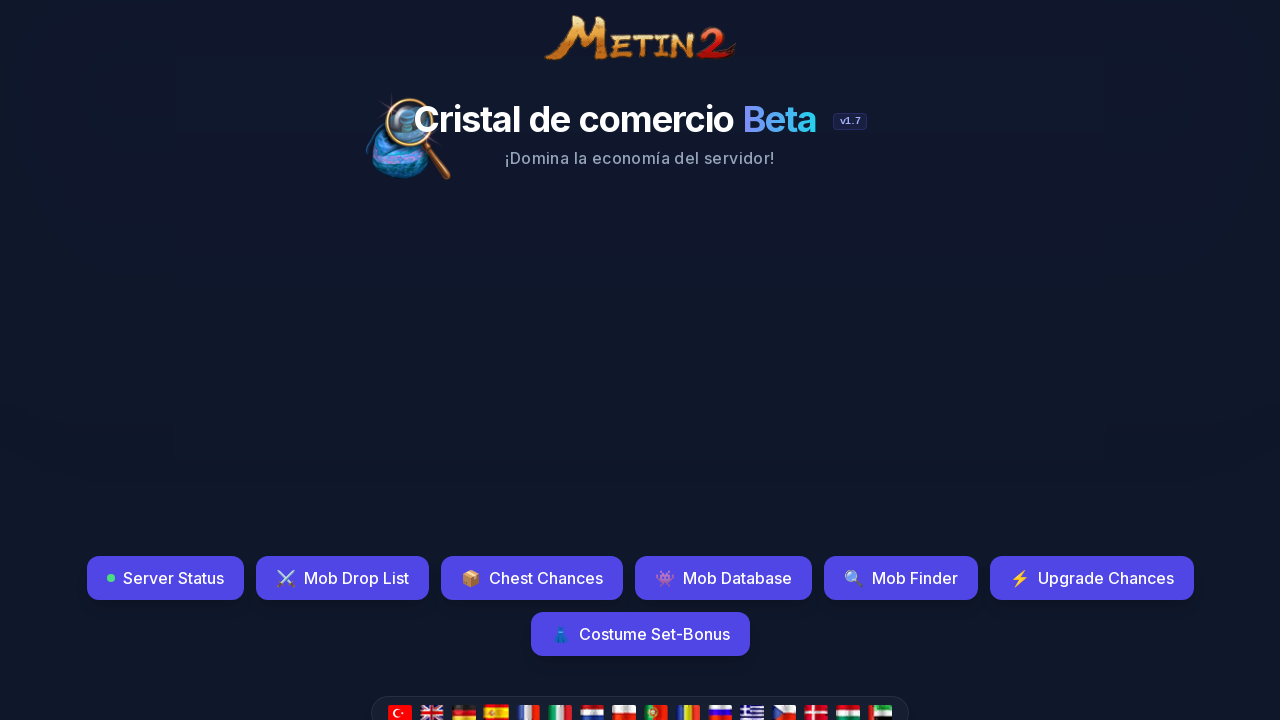

Waited 2 seconds for sort results to update
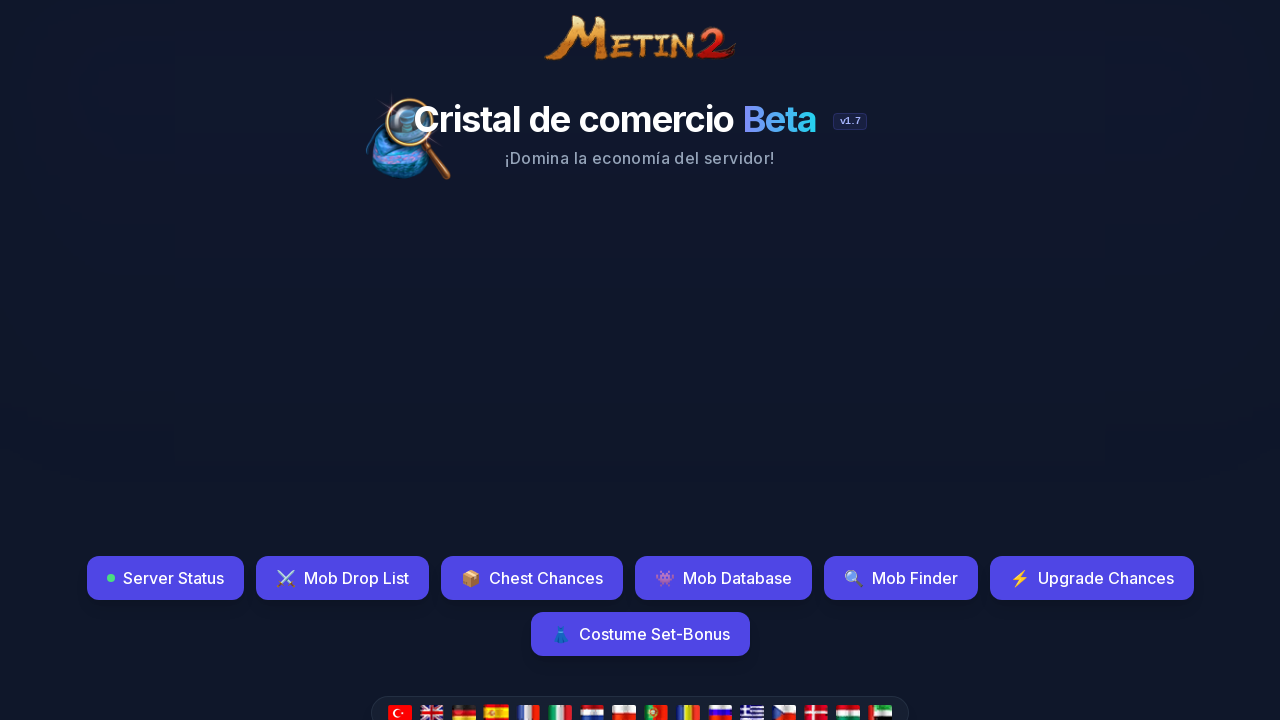

Verified that table rows are displayed on the store page
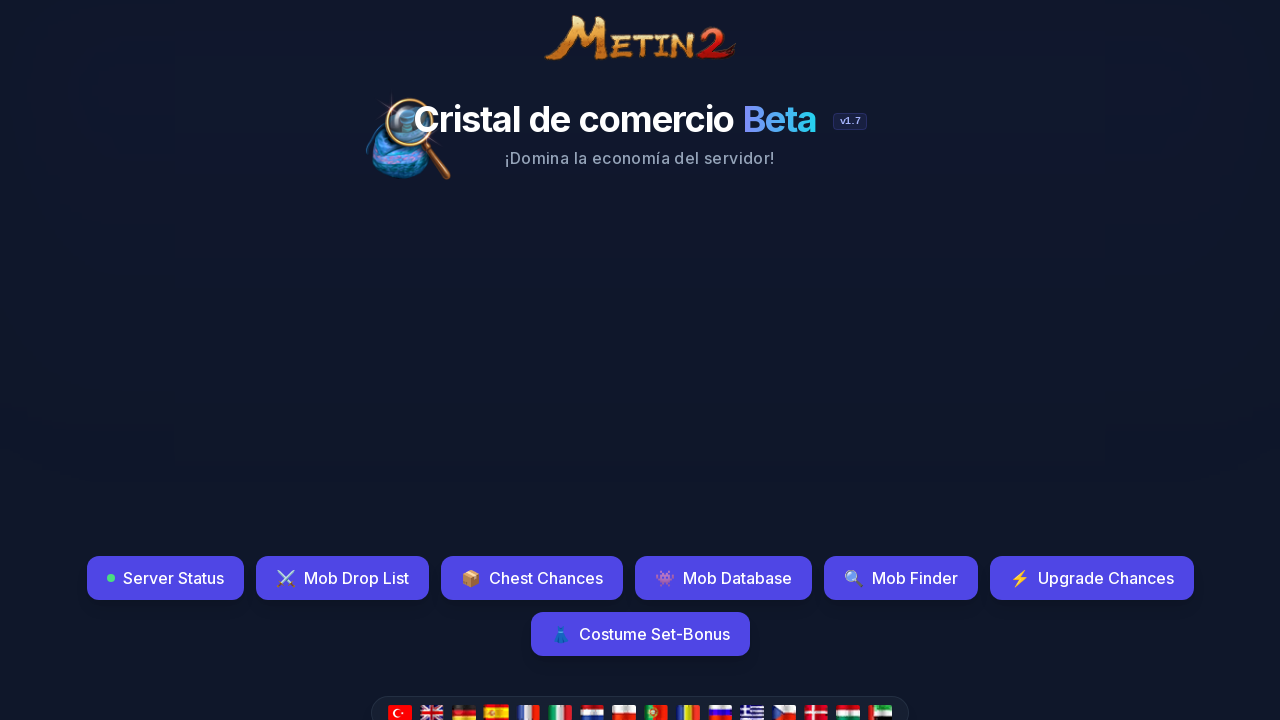

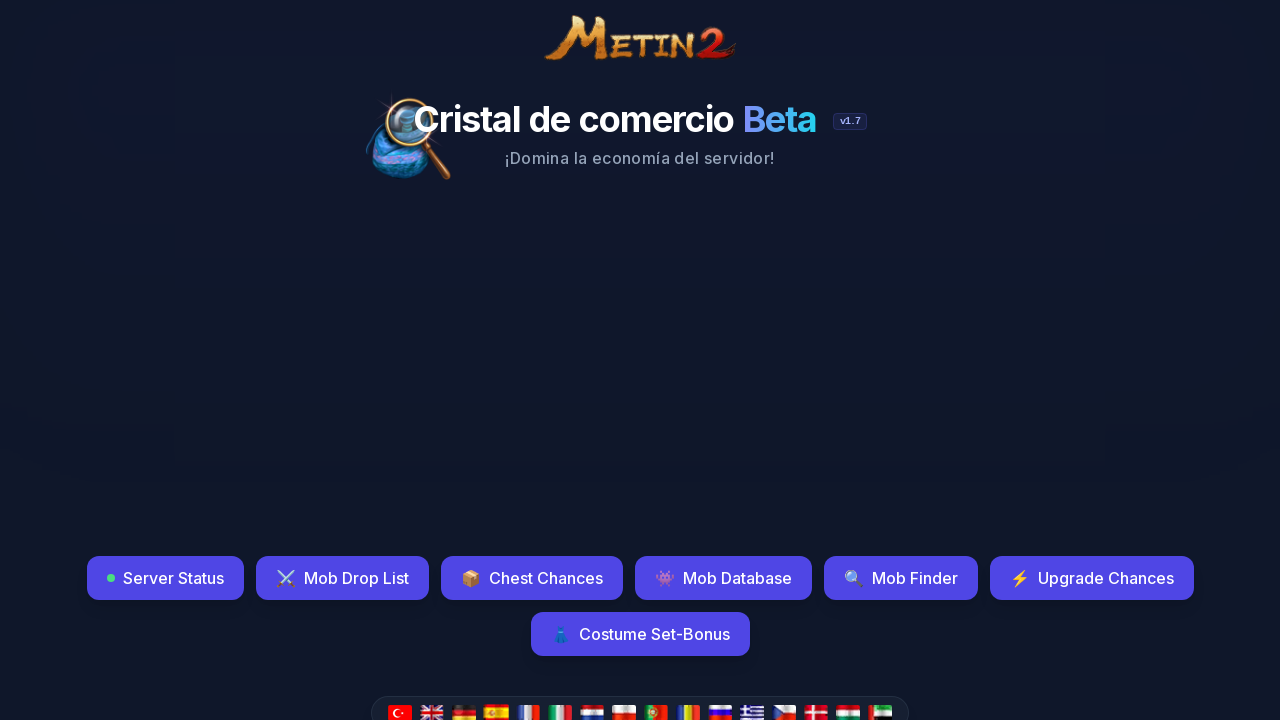